Tests file upload functionality by uploading a file to the upload form and verifying the uploaded filename is displayed correctly.

Starting URL: https://the-internet.herokuapp.com/upload

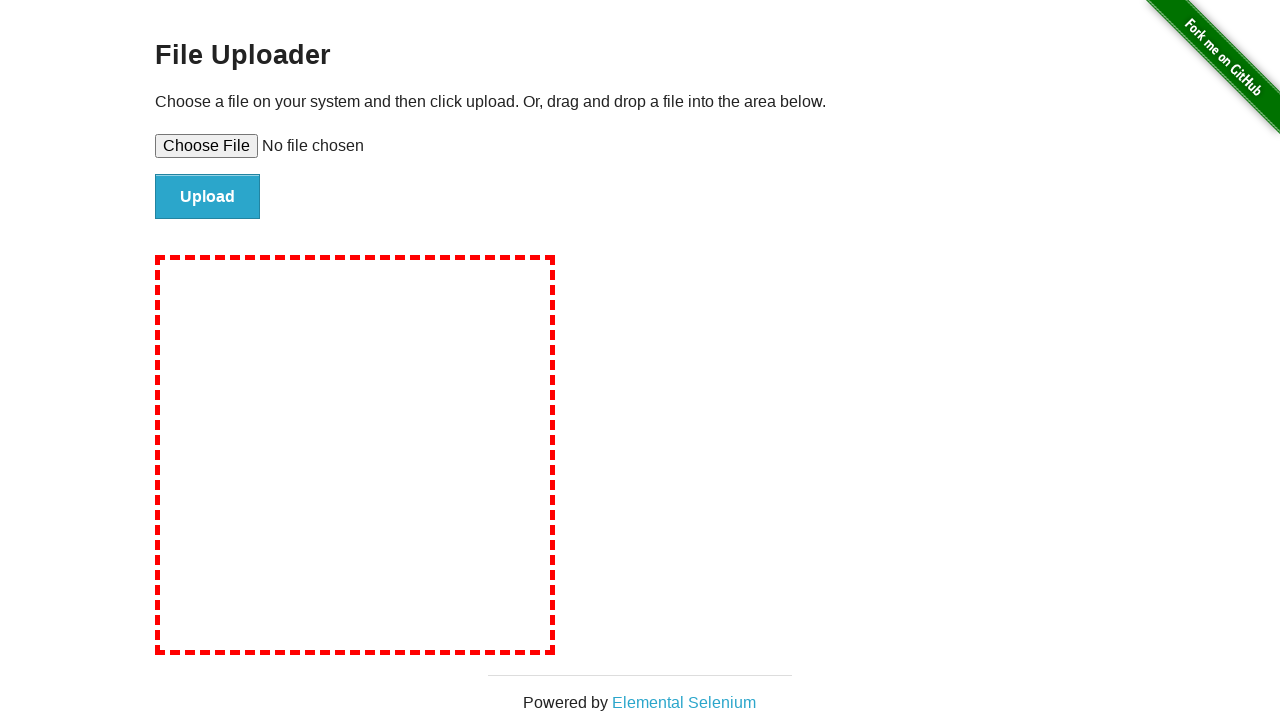

Created temporary test file TestUploadFile.txt
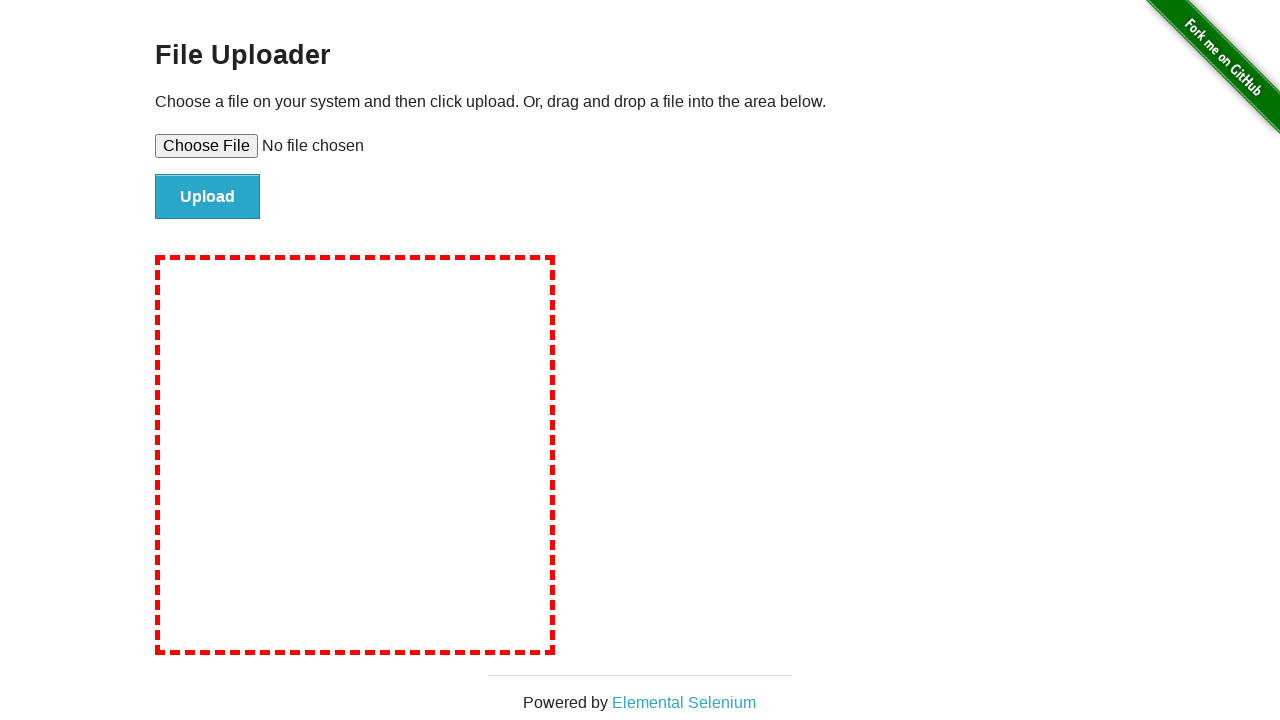

Set input file to upload TestUploadFile.txt
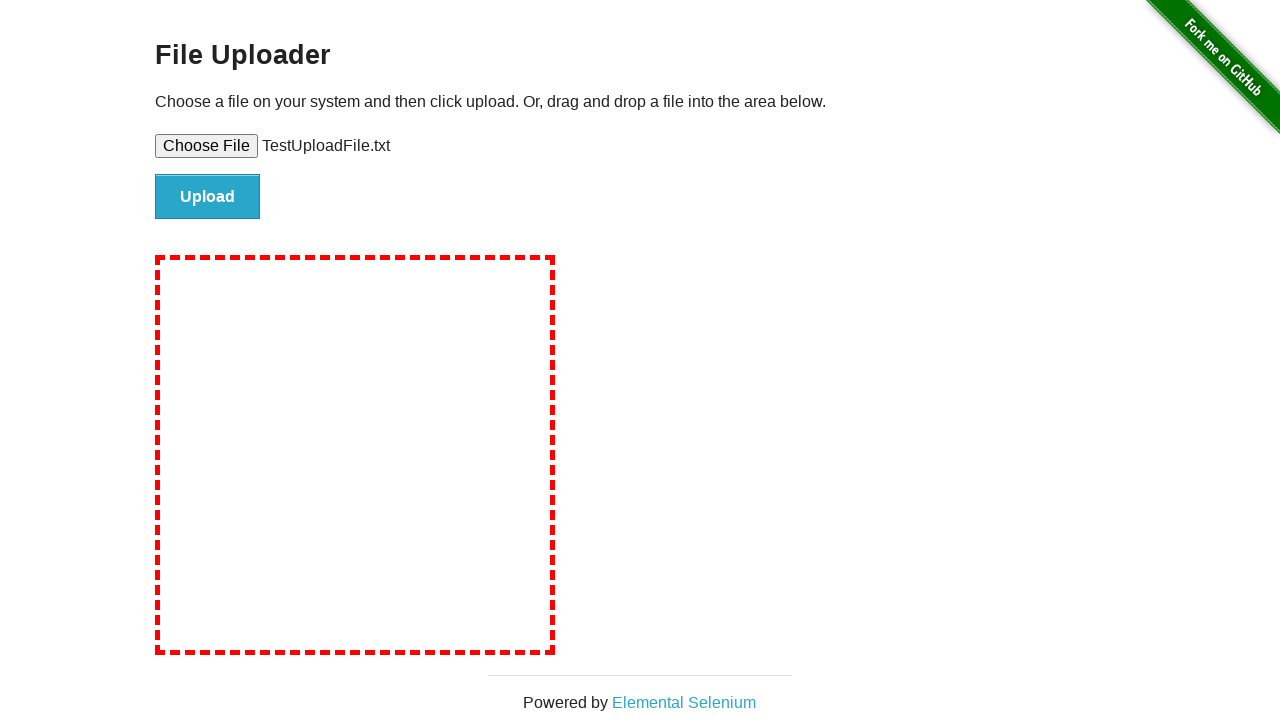

Clicked file submit button at (208, 197) on #file-submit
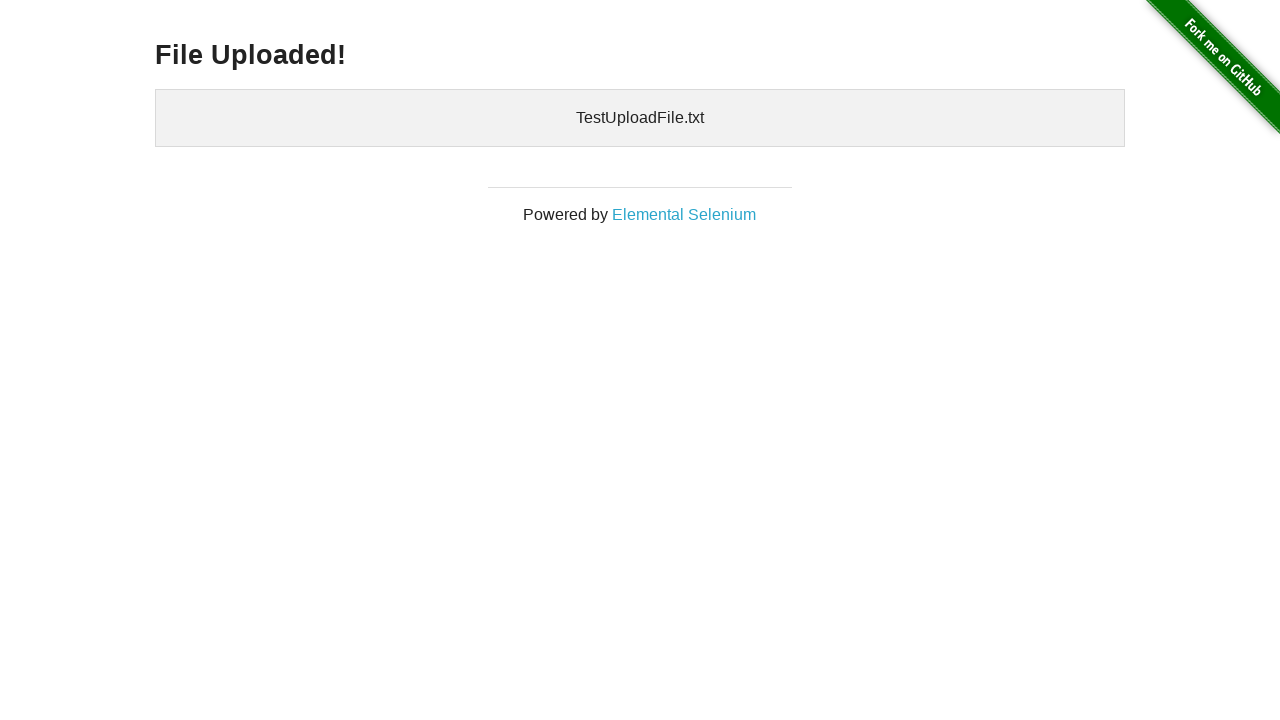

Verified uploaded files element appeared and filename is displayed correctly
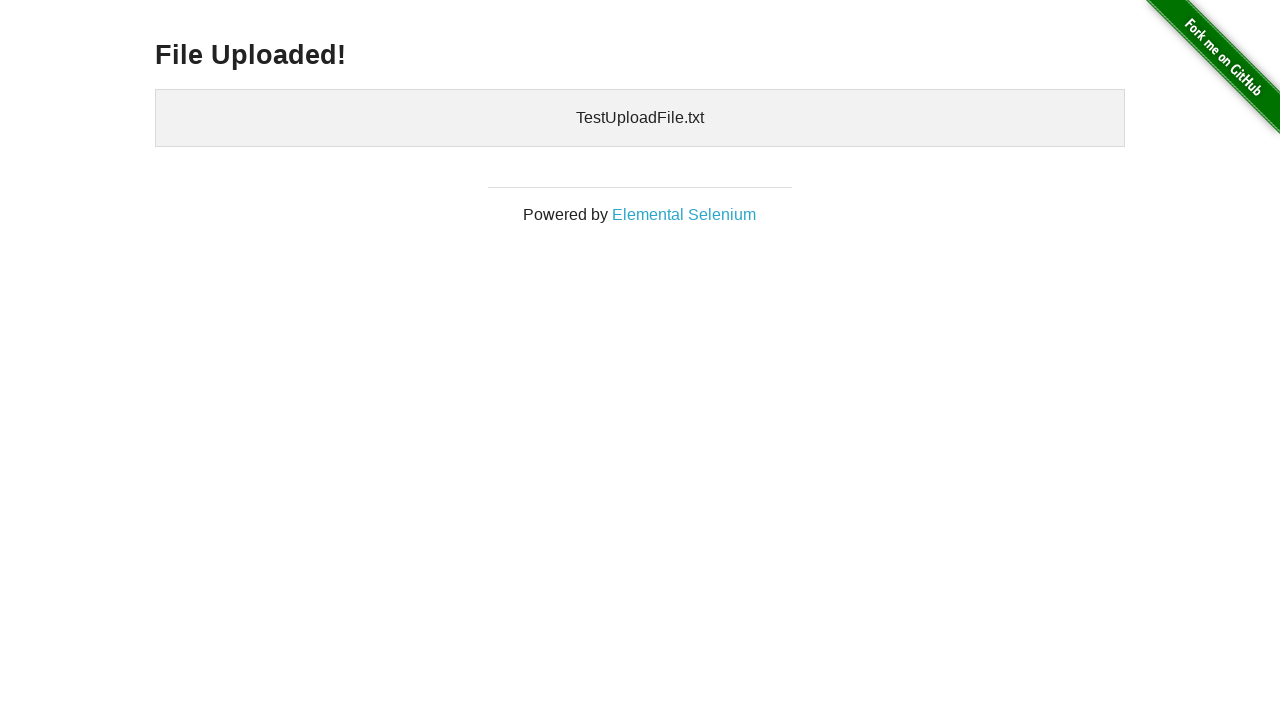

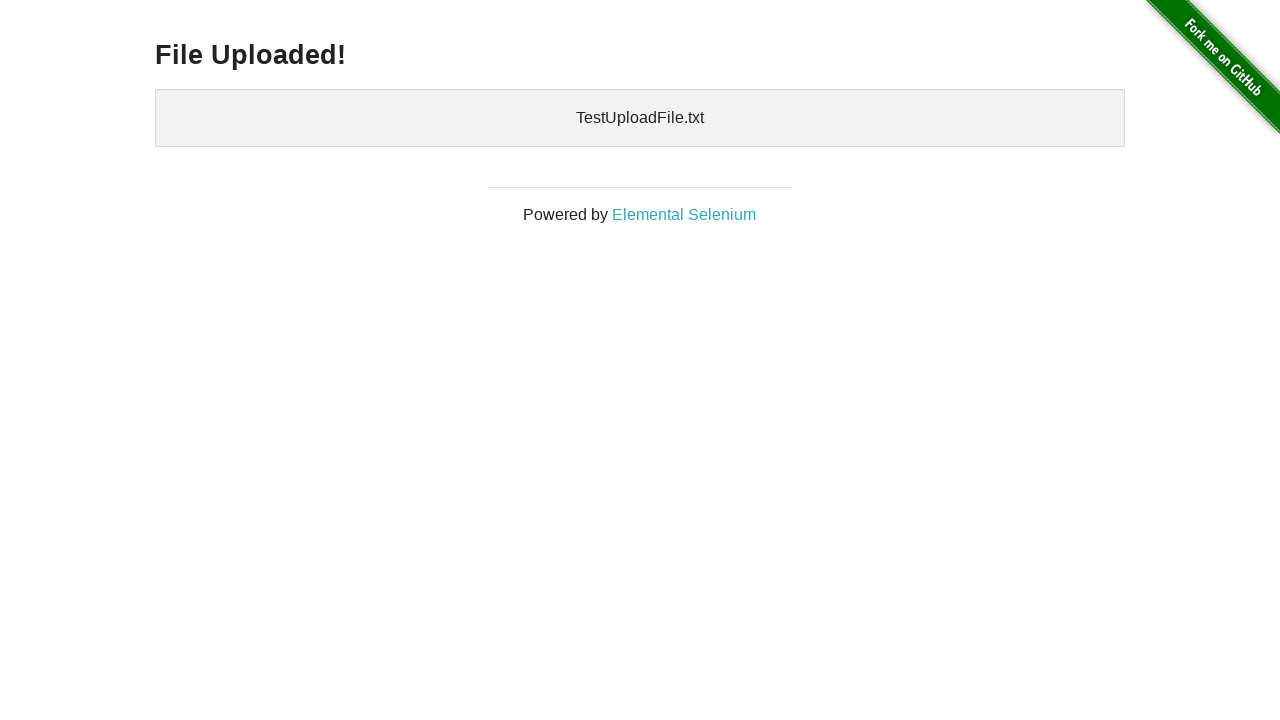